Tests a calculator form by extracting two numbers, calculating their sum, selecting the result from a dropdown, and submitting the form

Starting URL: http://suninjuly.github.io/selects1.html

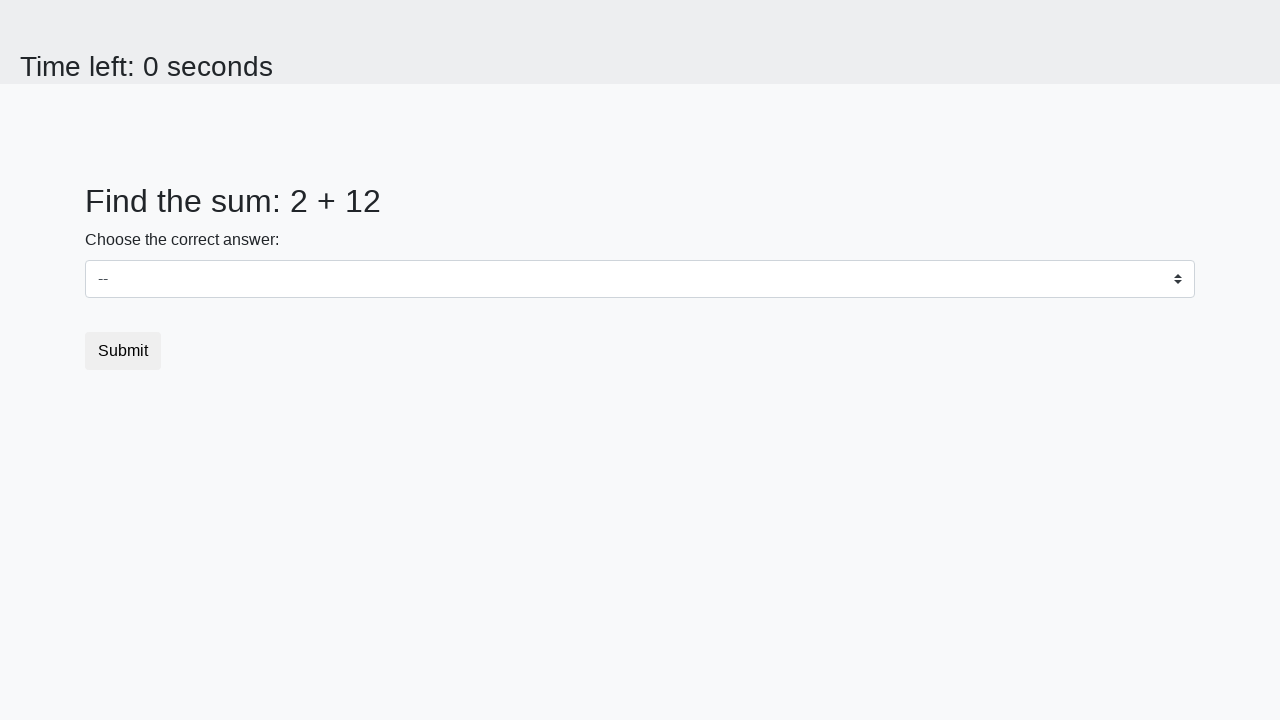

Extracted first number from #num1 element
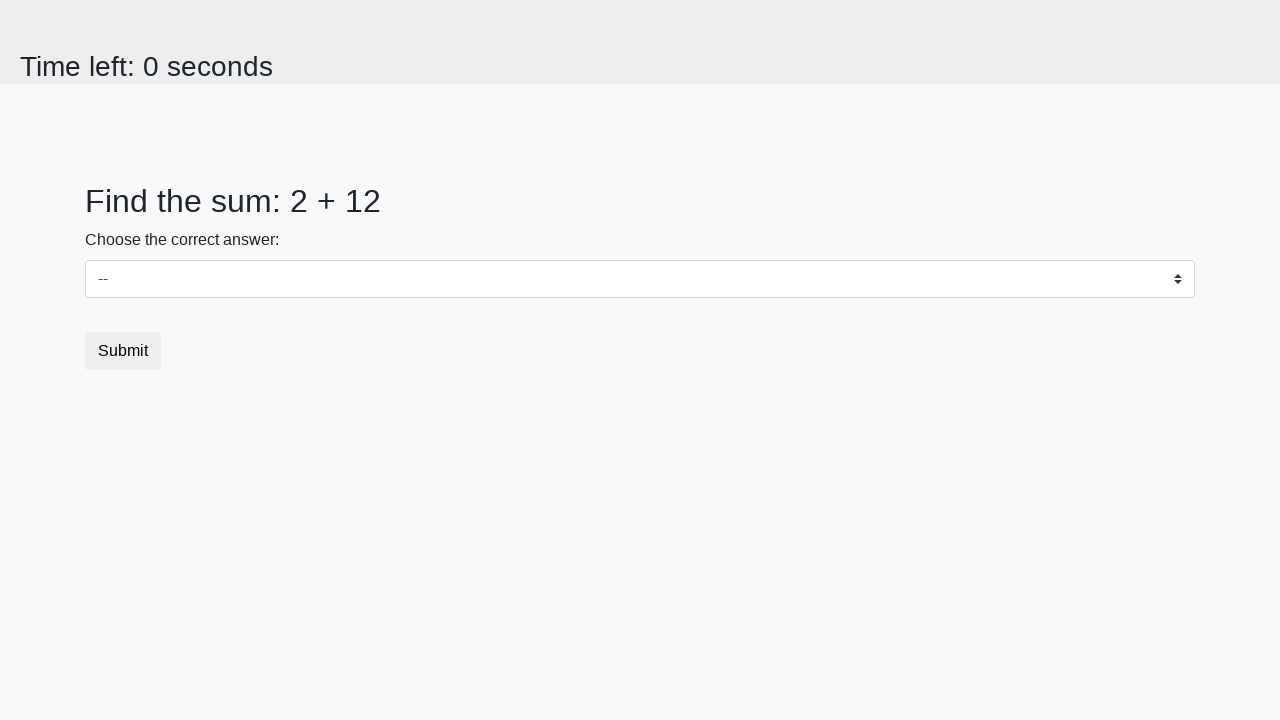

Extracted second number from #num2 element
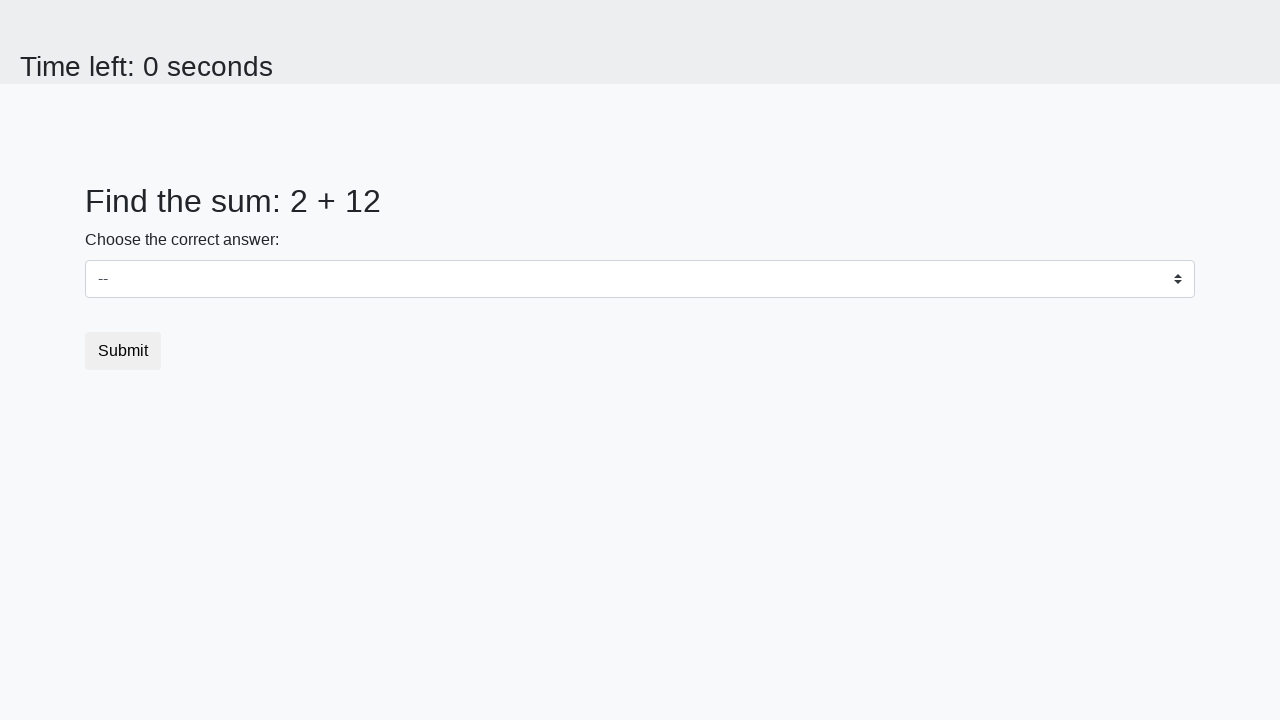

Calculated sum of 2 + 12 = 14
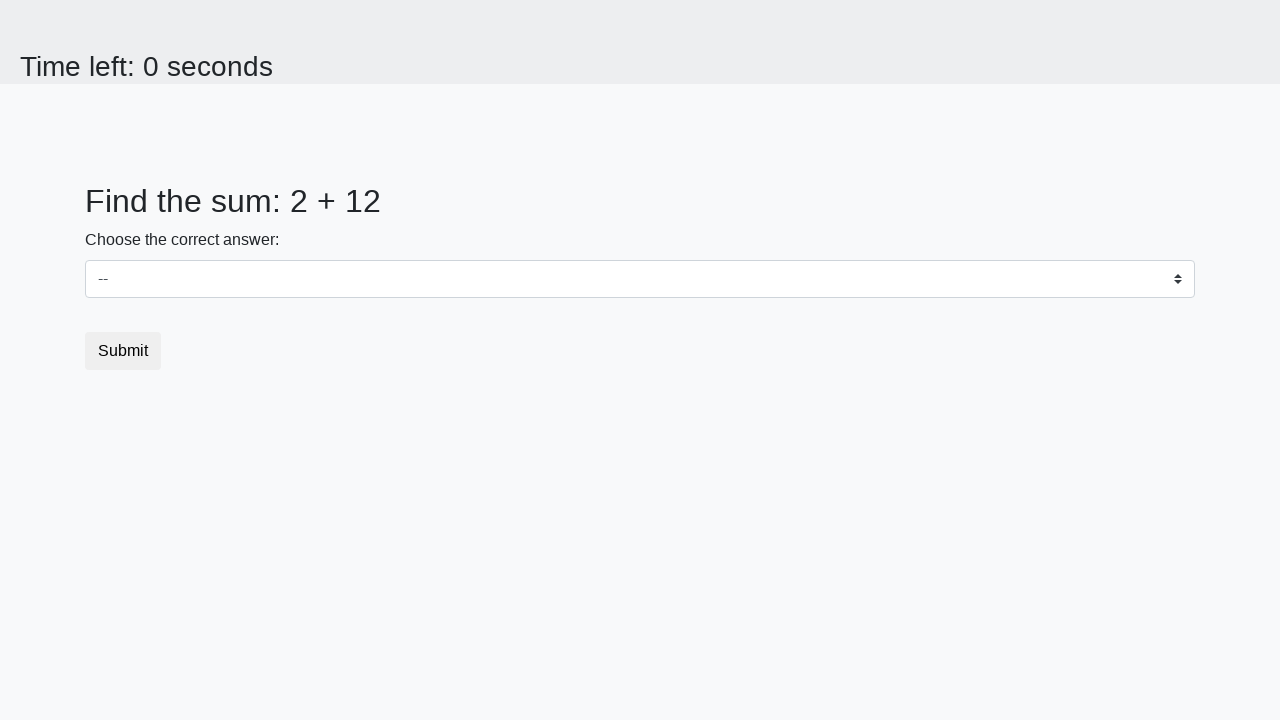

Selected calculated result '14' from dropdown on #dropdown
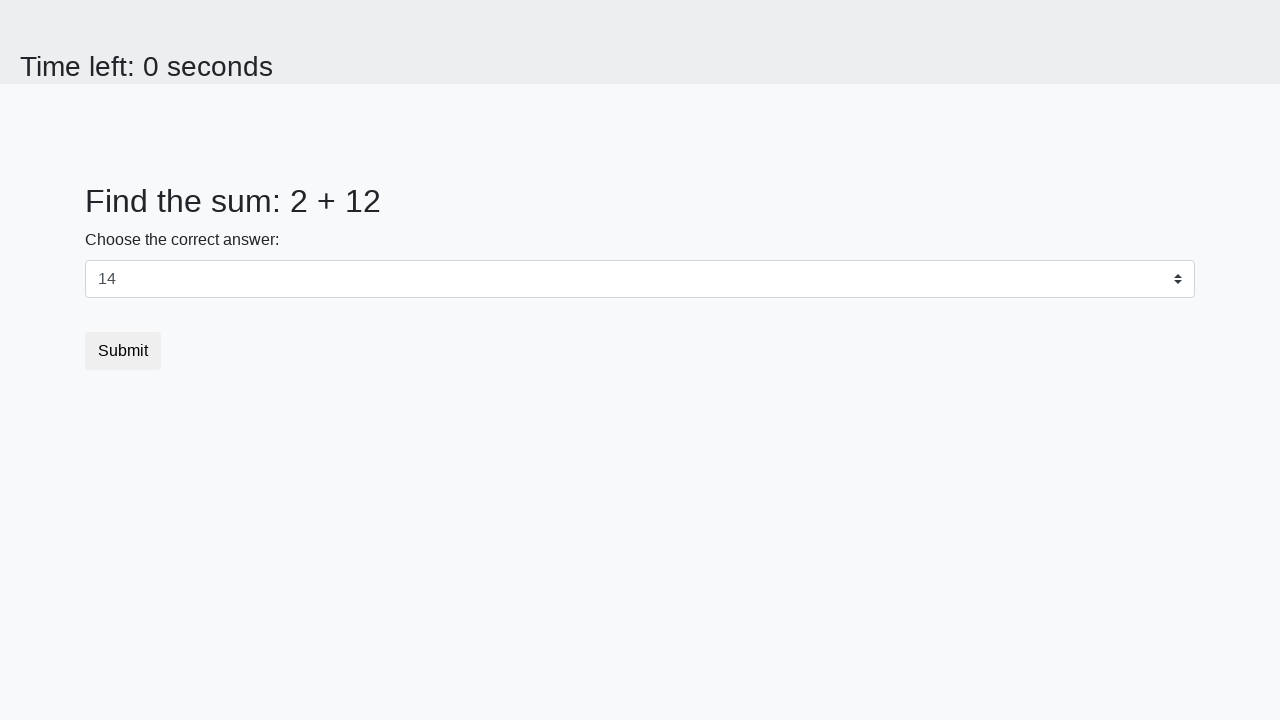

Clicked submit button to submit the form at (123, 351) on button.btn
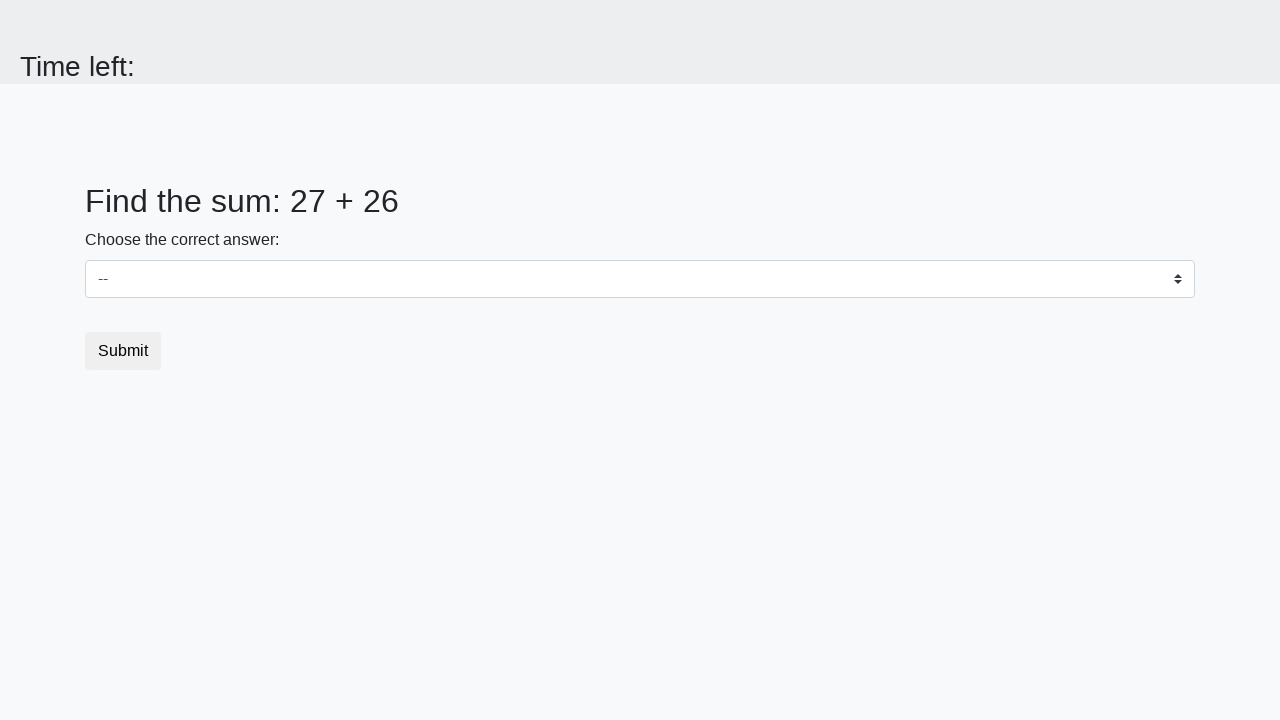

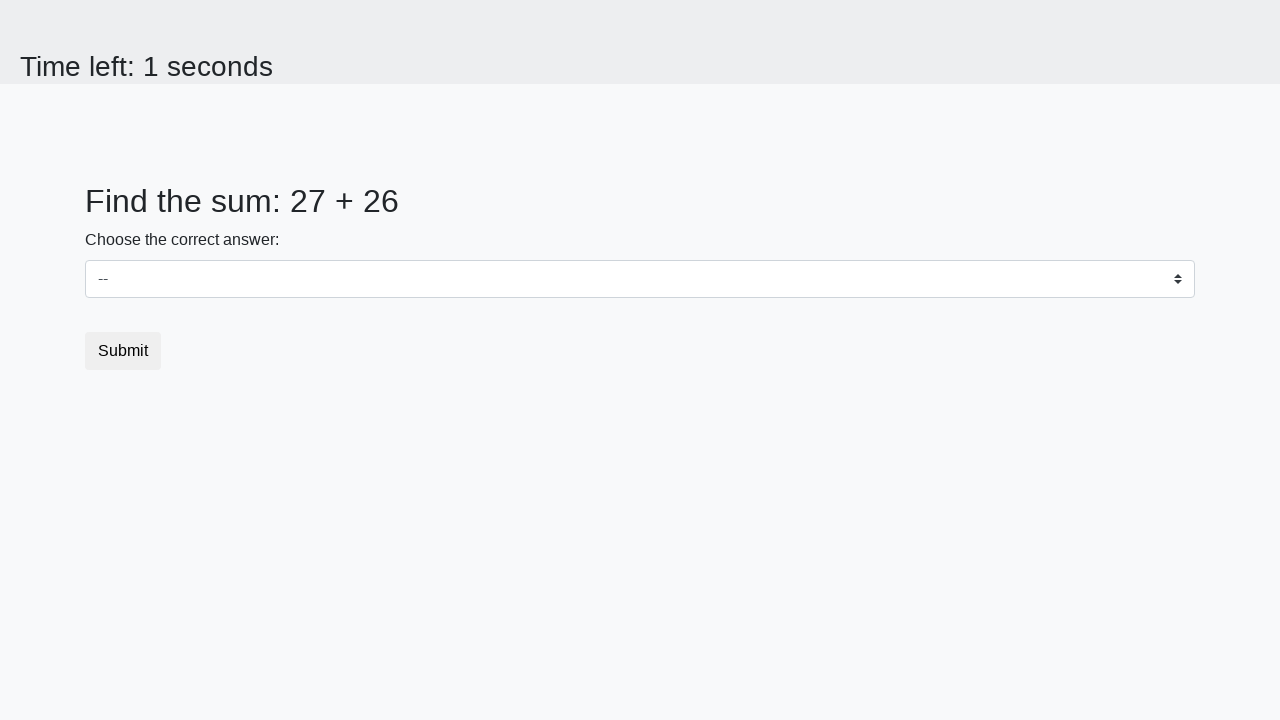